Tests navigation on Stockbit website by attempting to use a search box and clicking on the Investing menu item

Starting URL: https://stockbit.com/

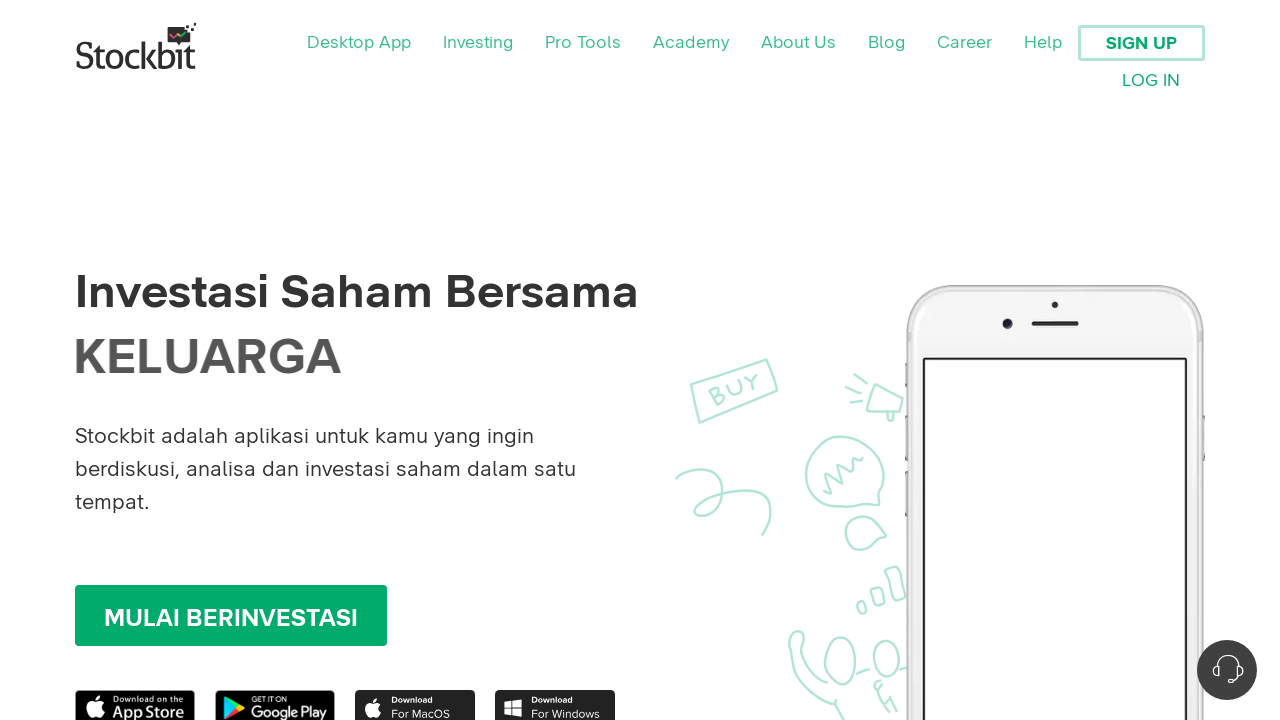

Search box not found or fill attempt failed on input[name='q']
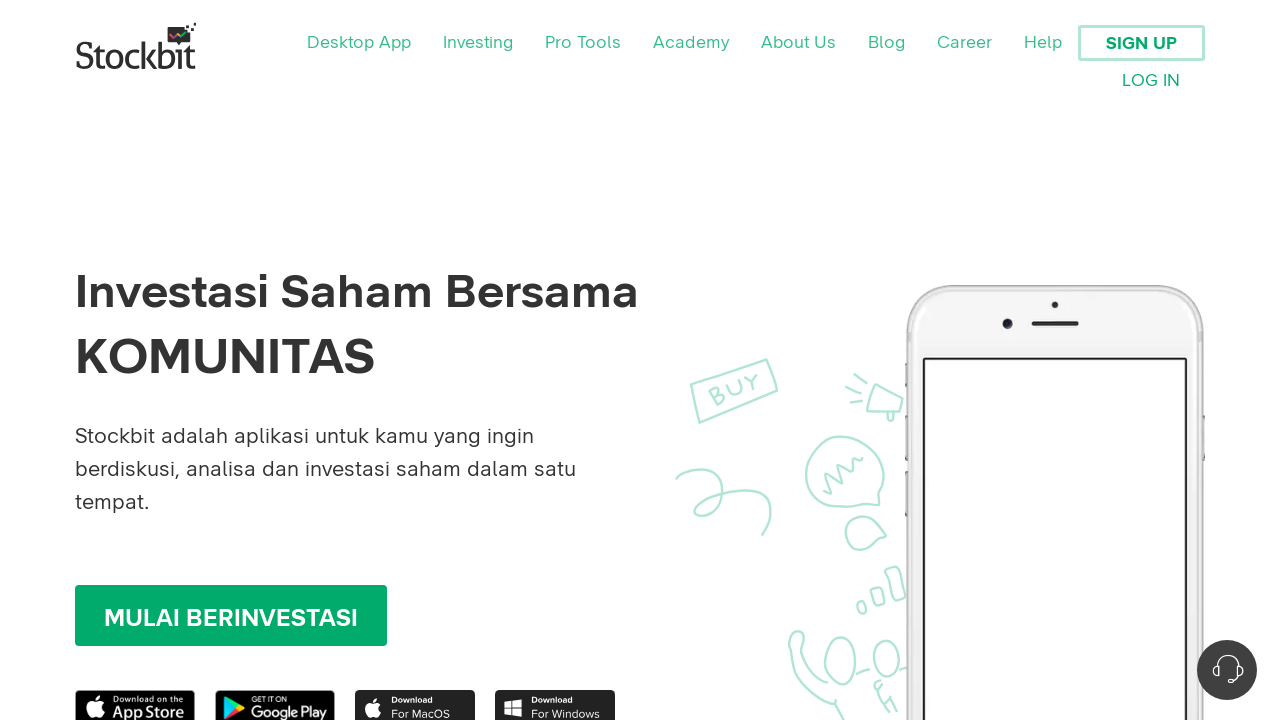

Waited 2 seconds for page to load
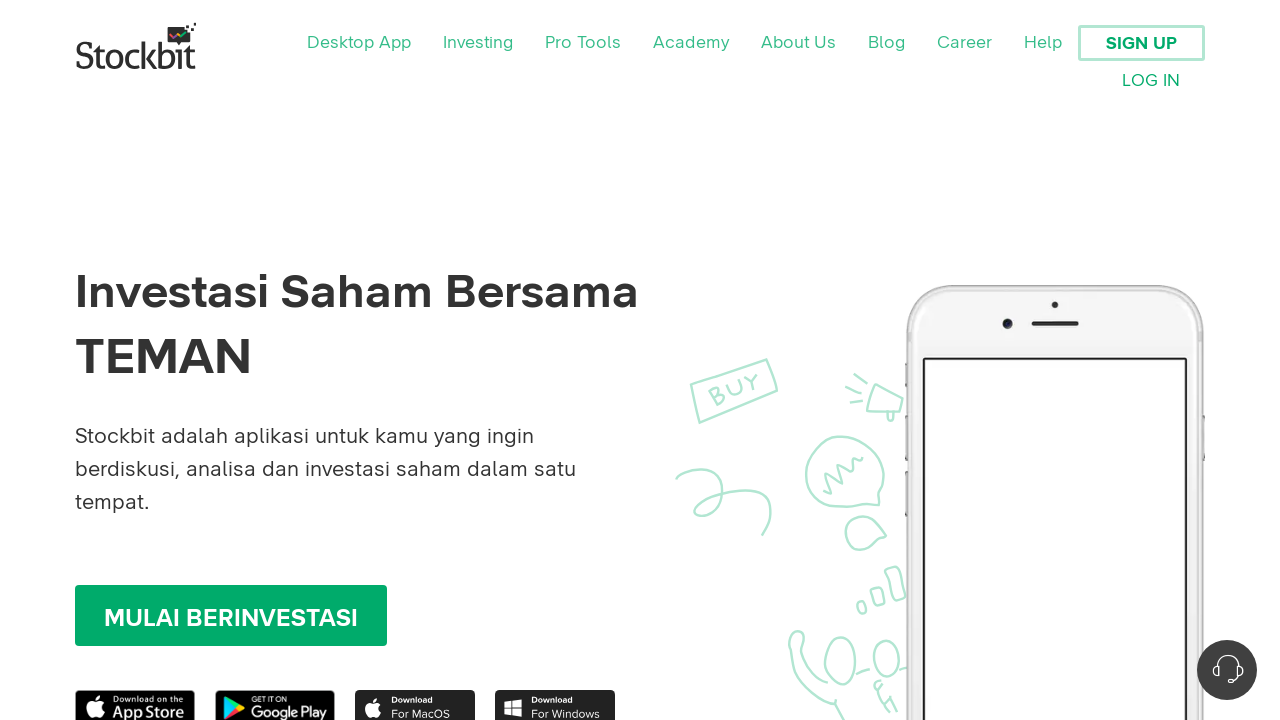

Clicked on Investing menu item at (478, 43) on xpath=//*[contains(text(),'Investing')]
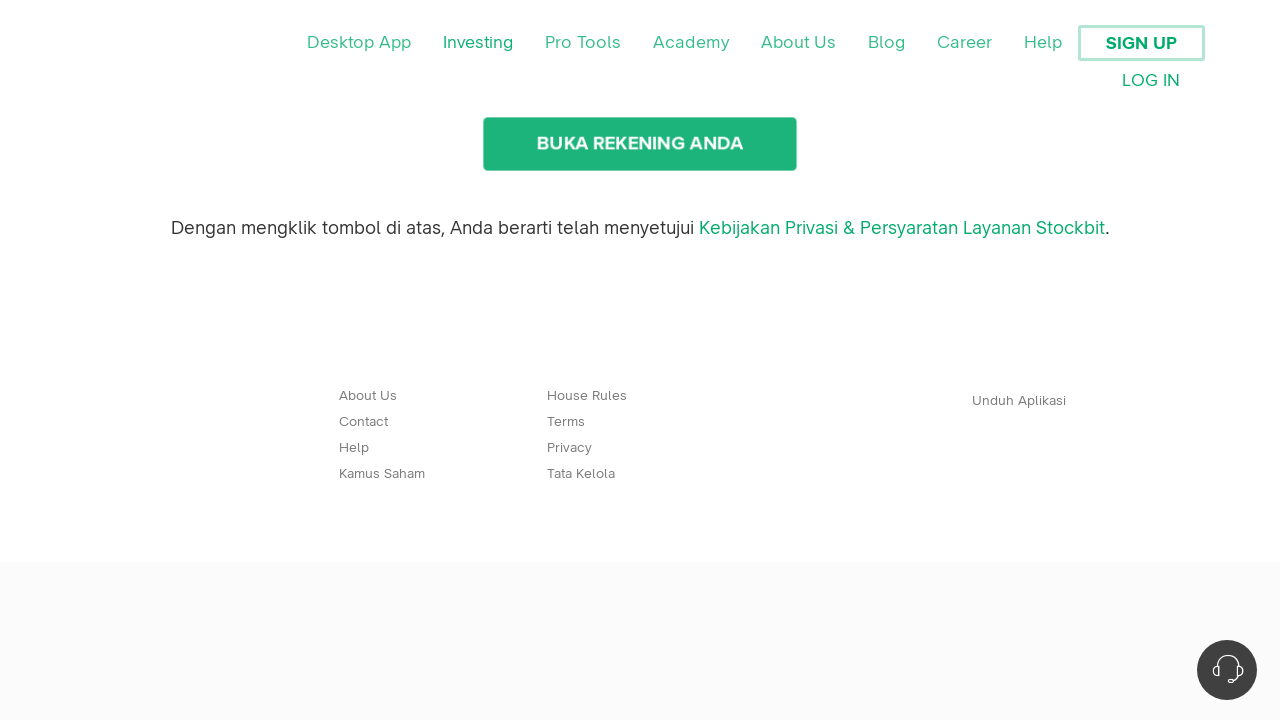

Waited 2 seconds for navigation to complete
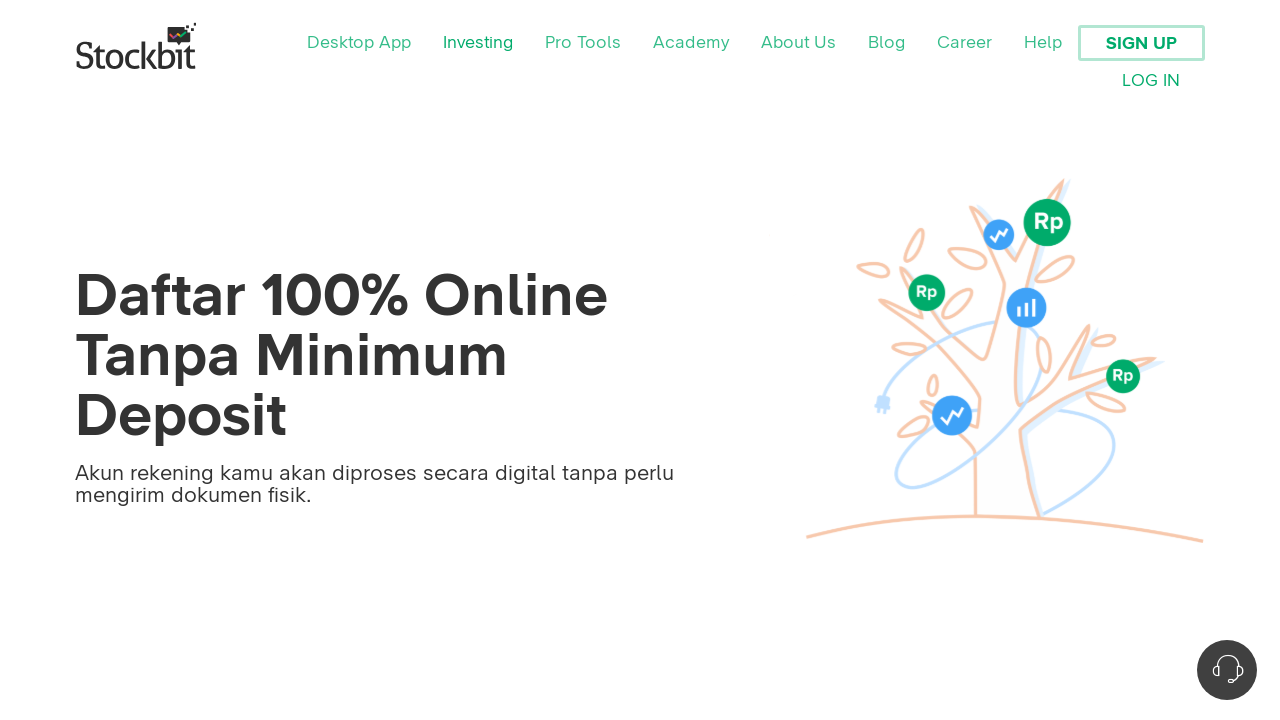

Verified page title contains 'Stockbit'
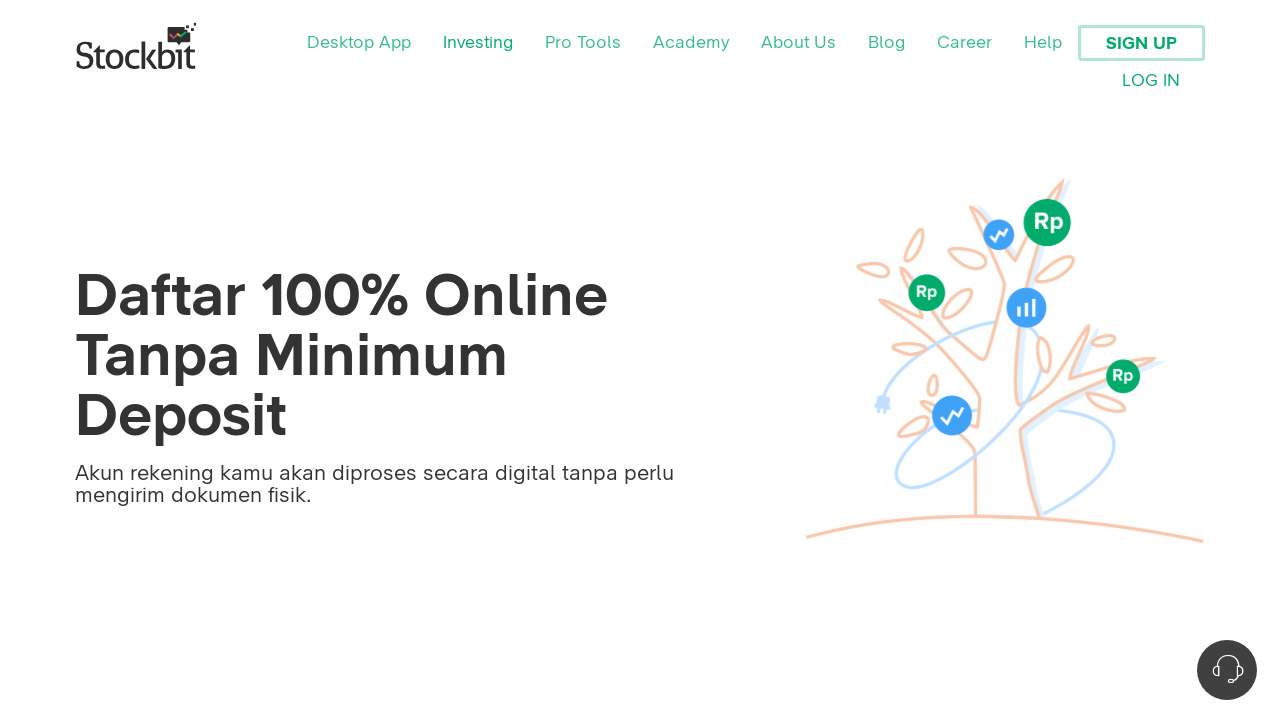

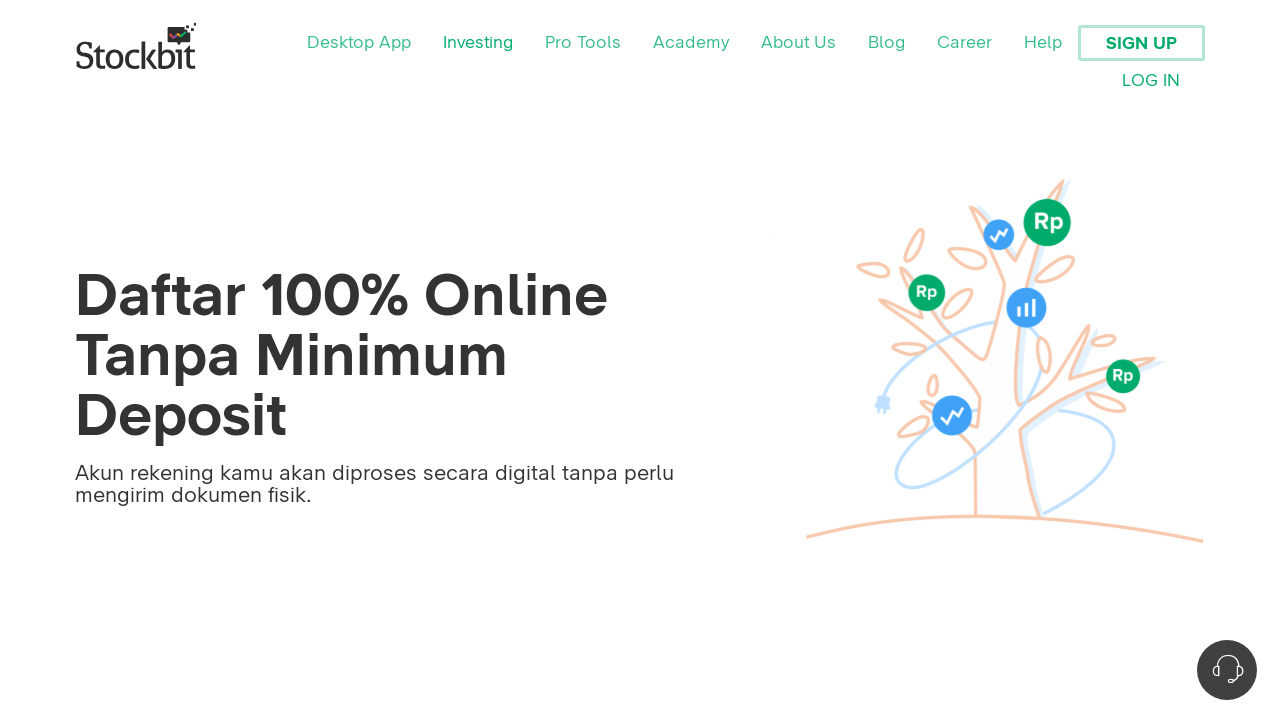